Tests page scrolling using ARROW_DOWN and ARROW_UP keyboard keys on DemoQA auto-complete page

Starting URL: https://demoqa.com/auto-complete

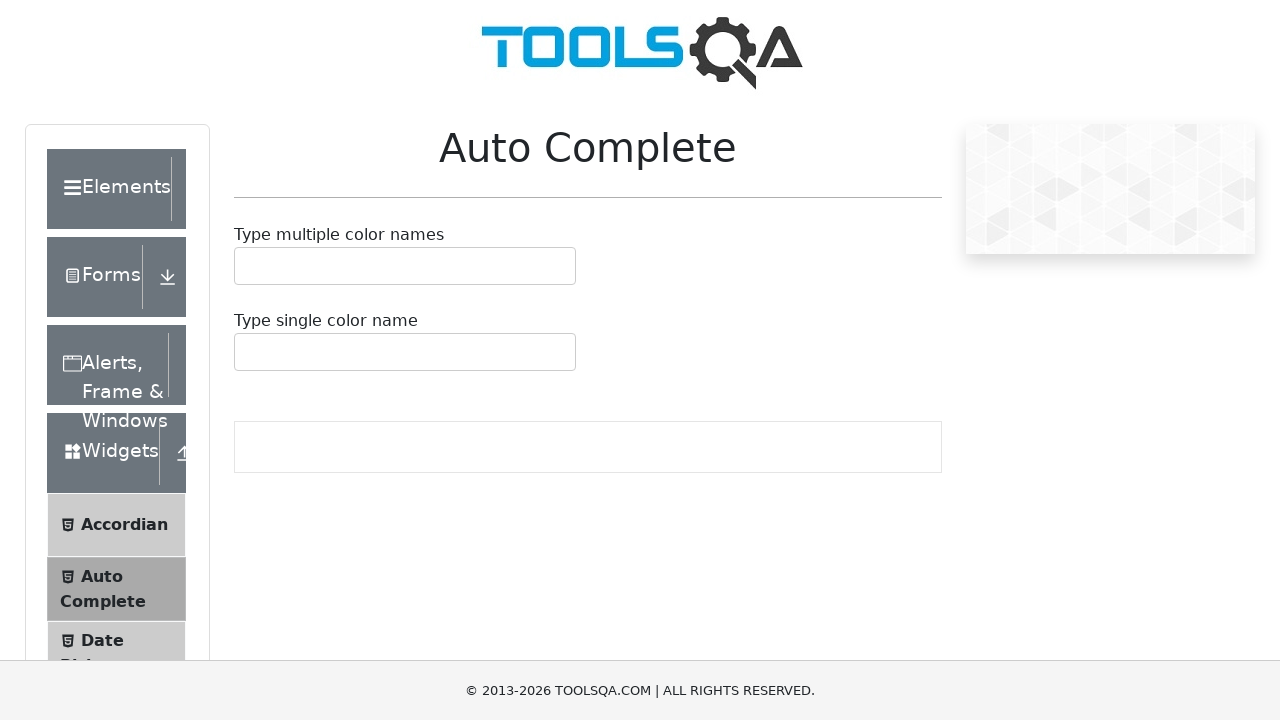

Pressed ARROW_DOWN key to scroll down (1st press)
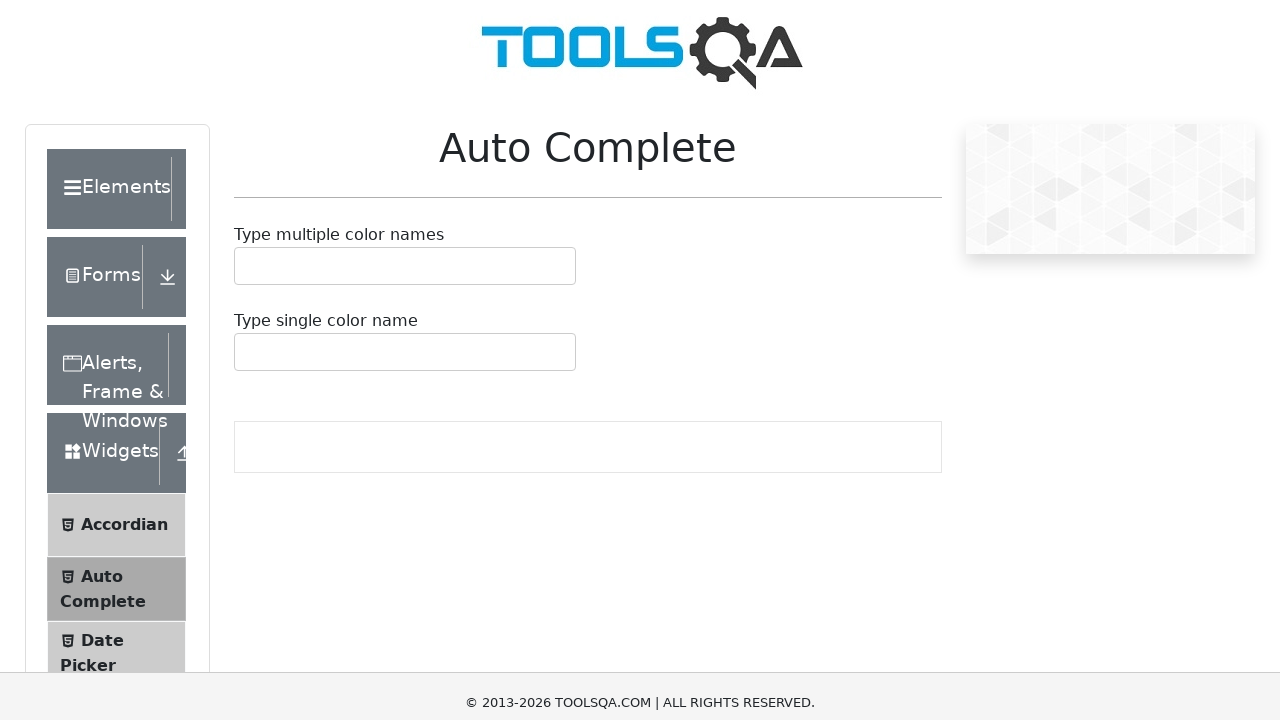

Waited 1 second after first ARROW_DOWN press
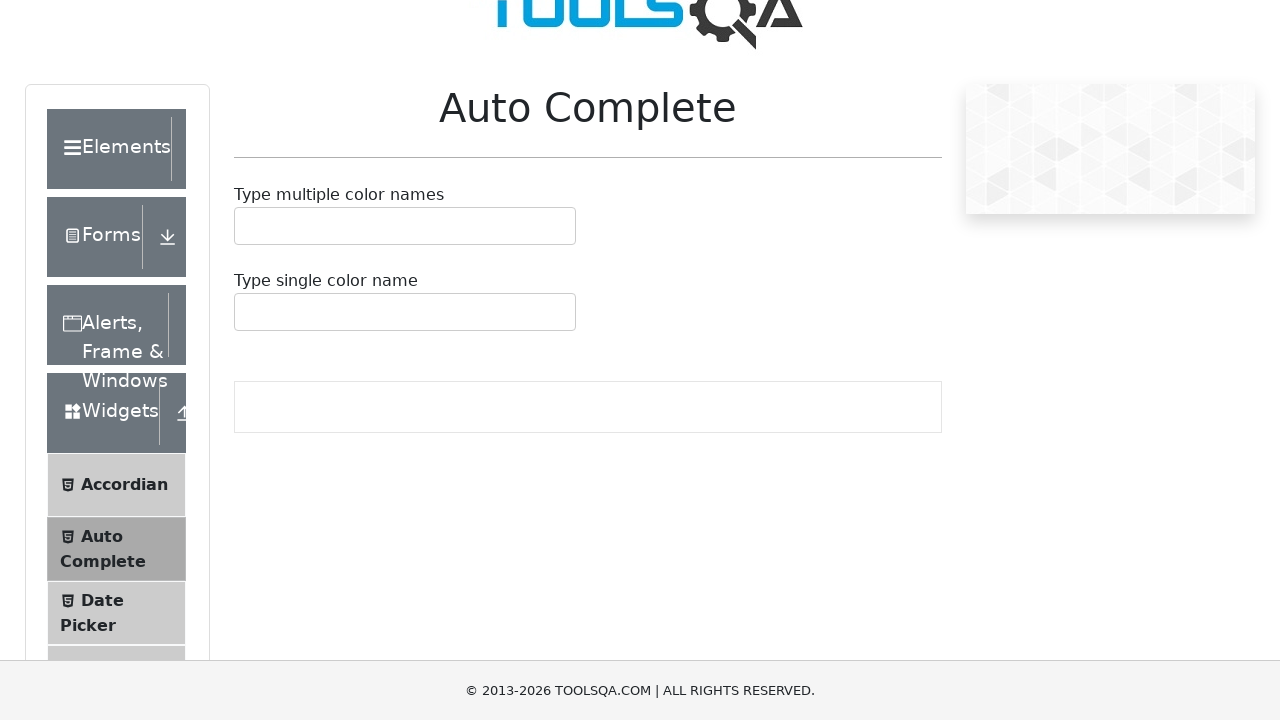

Pressed ARROW_DOWN key to scroll down (2nd press)
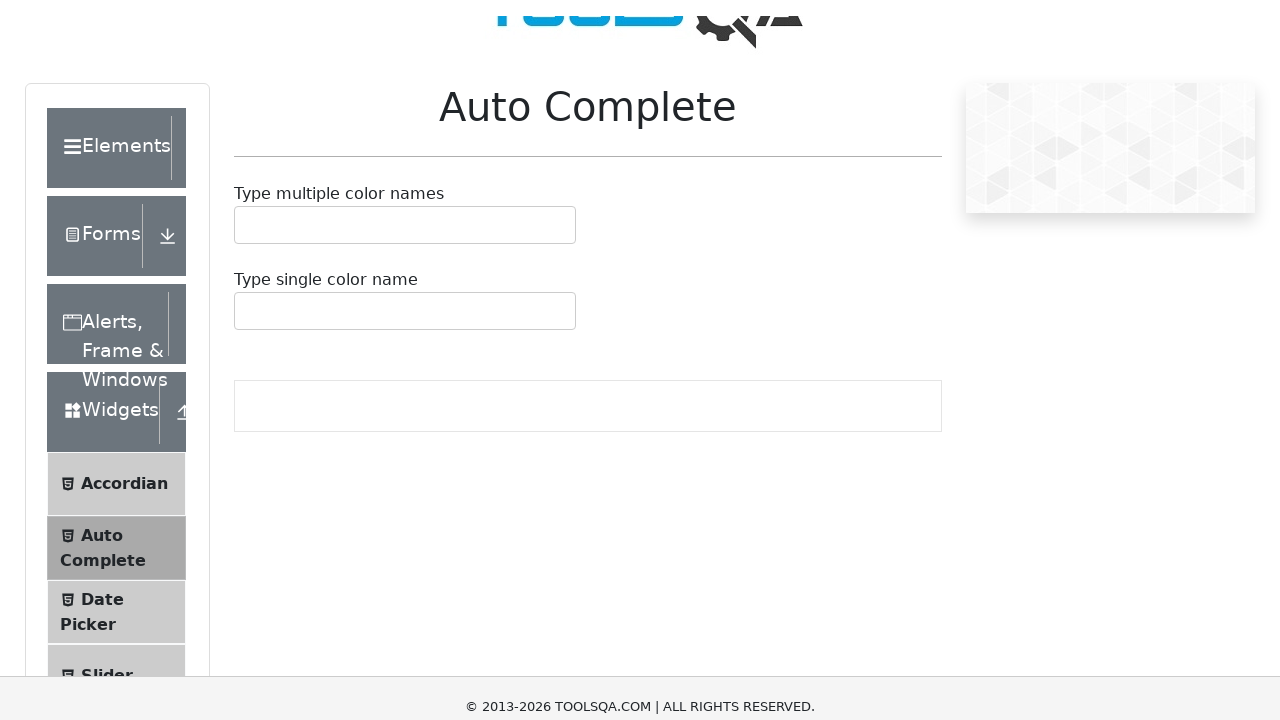

Waited 1 second after second ARROW_DOWN press
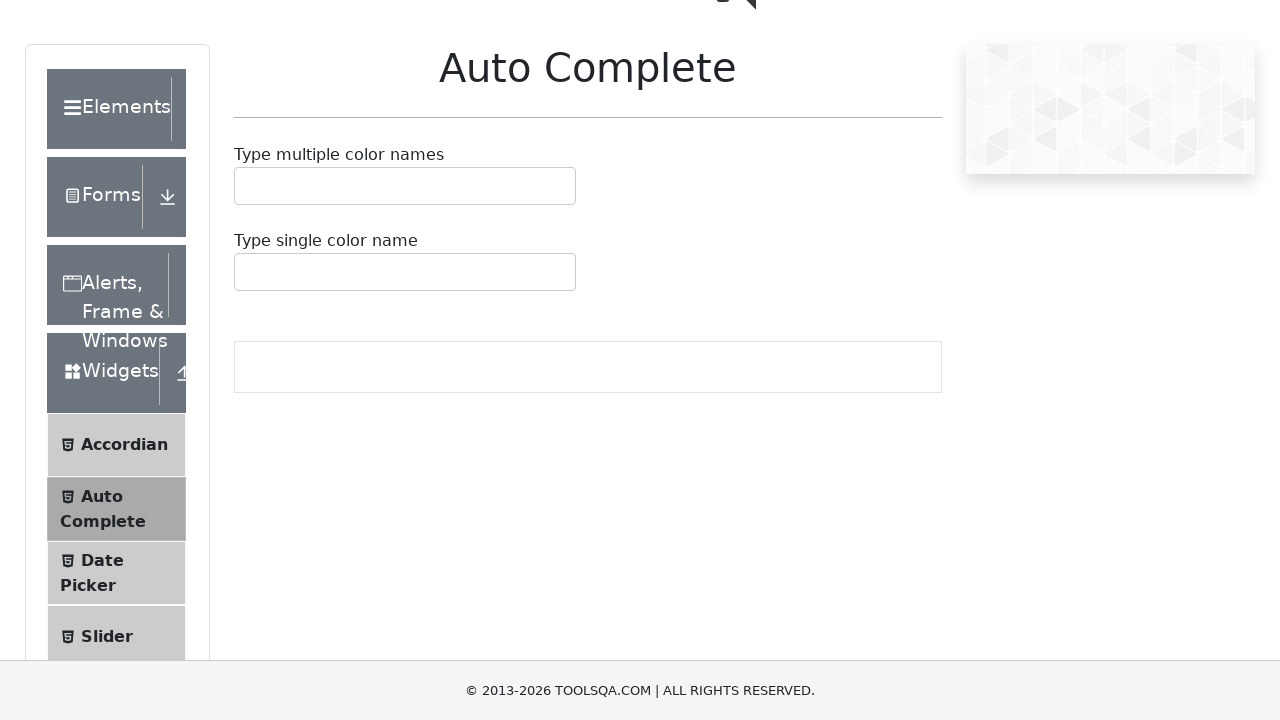

Pressed ARROW_DOWN key to scroll down (3rd press)
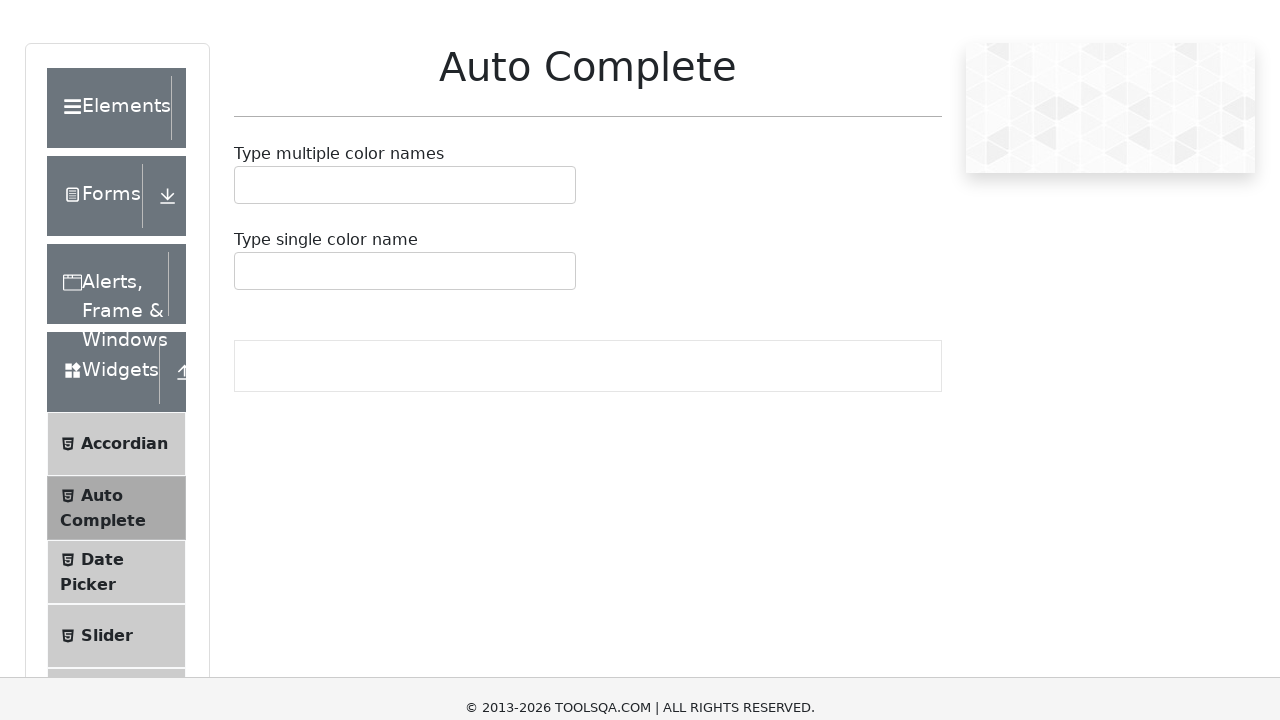

Waited 1 second after third ARROW_DOWN press
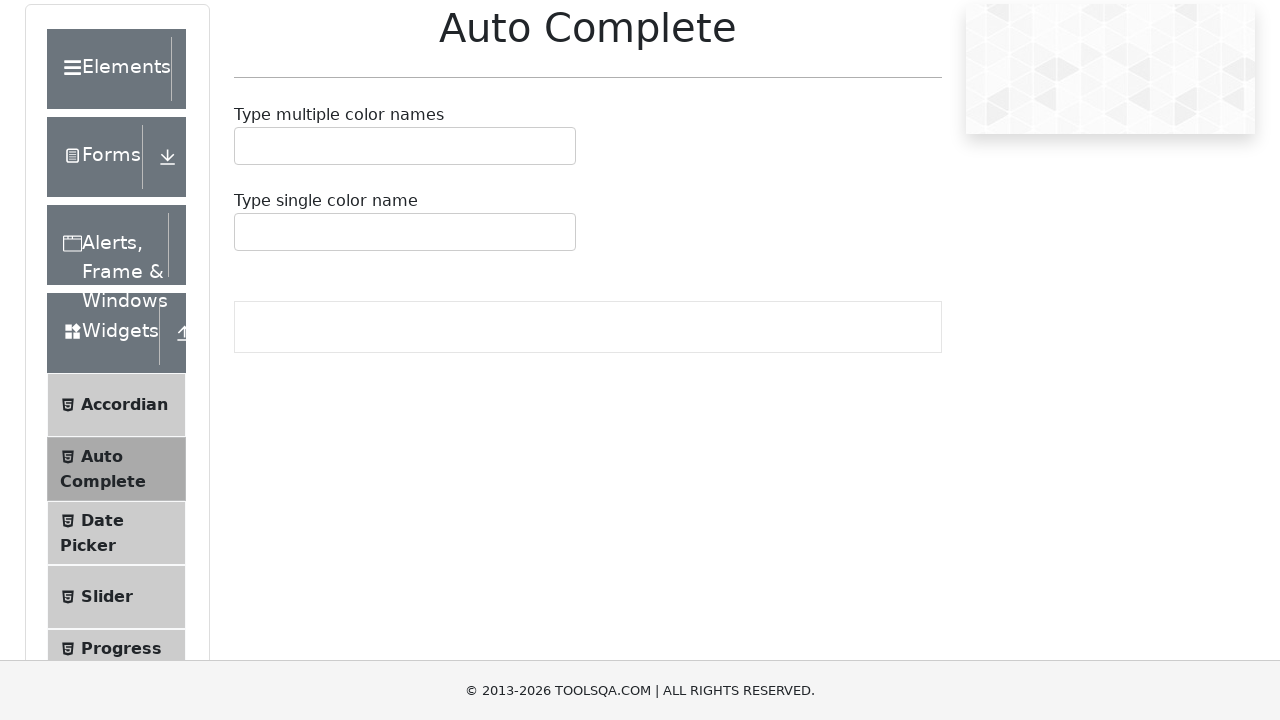

Pressed ARROW_UP key to scroll up (1st press)
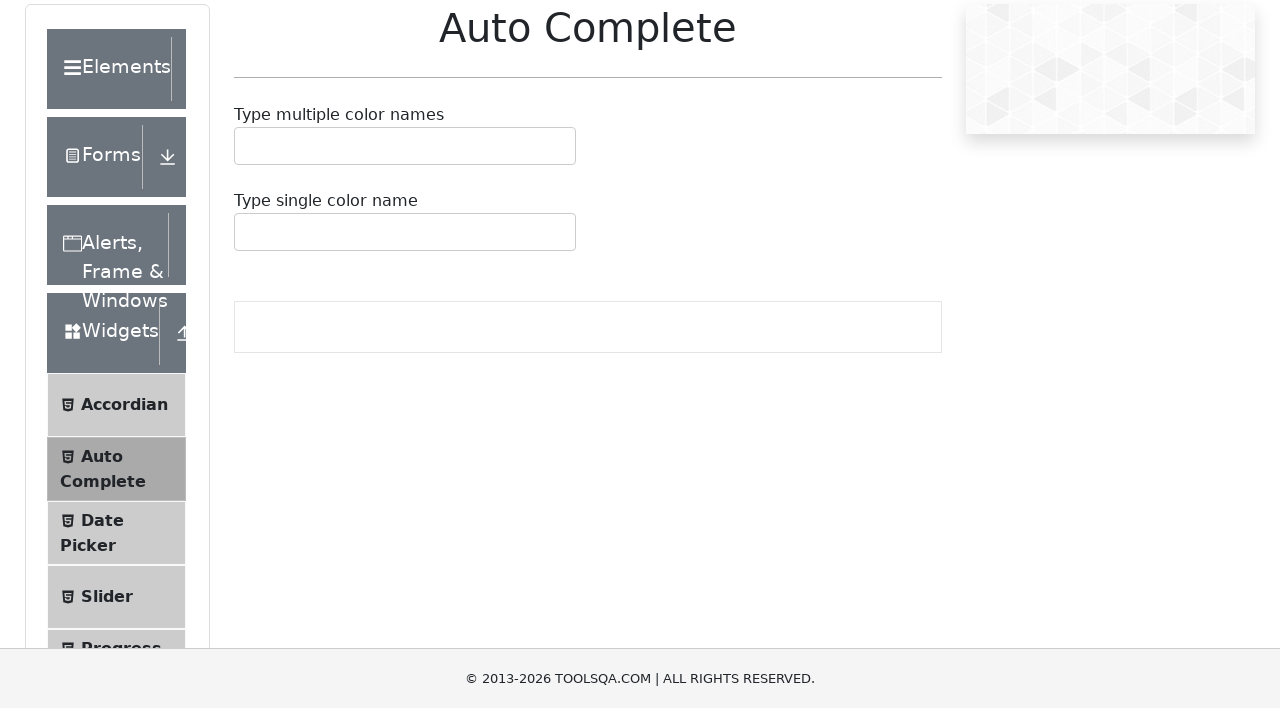

Waited 1 second after first ARROW_UP press
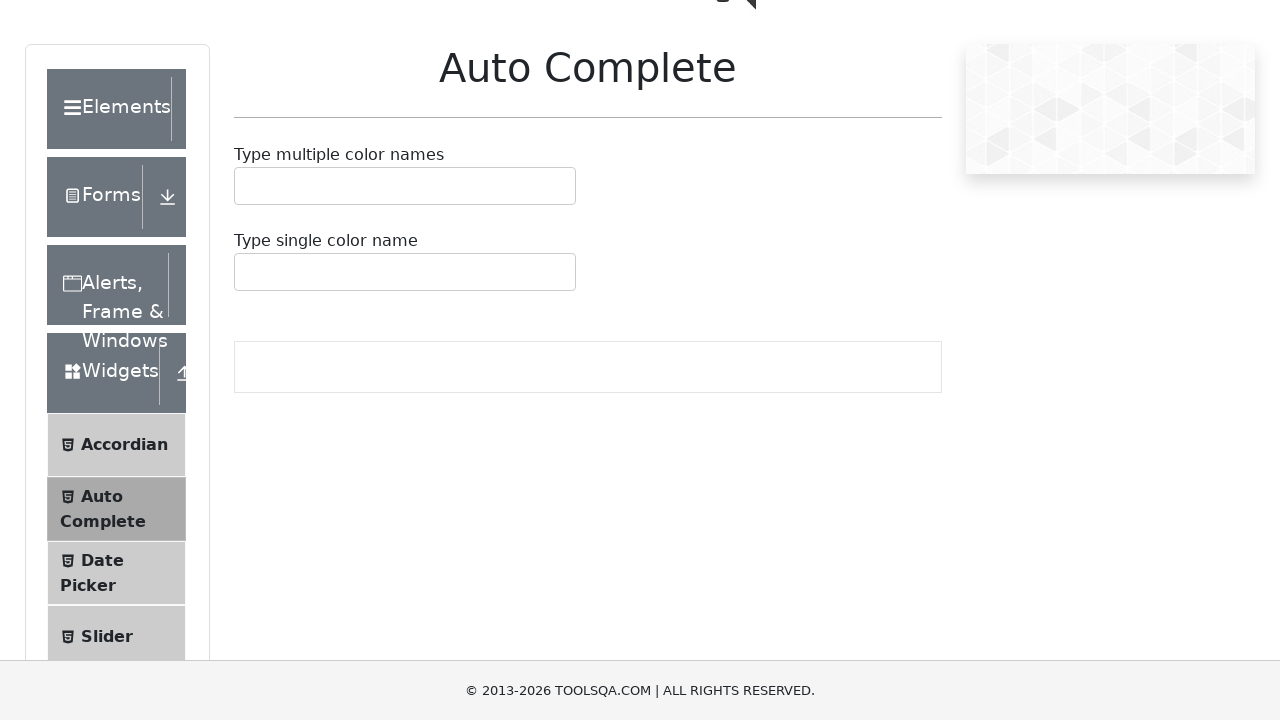

Pressed ARROW_UP key to scroll up (2nd press)
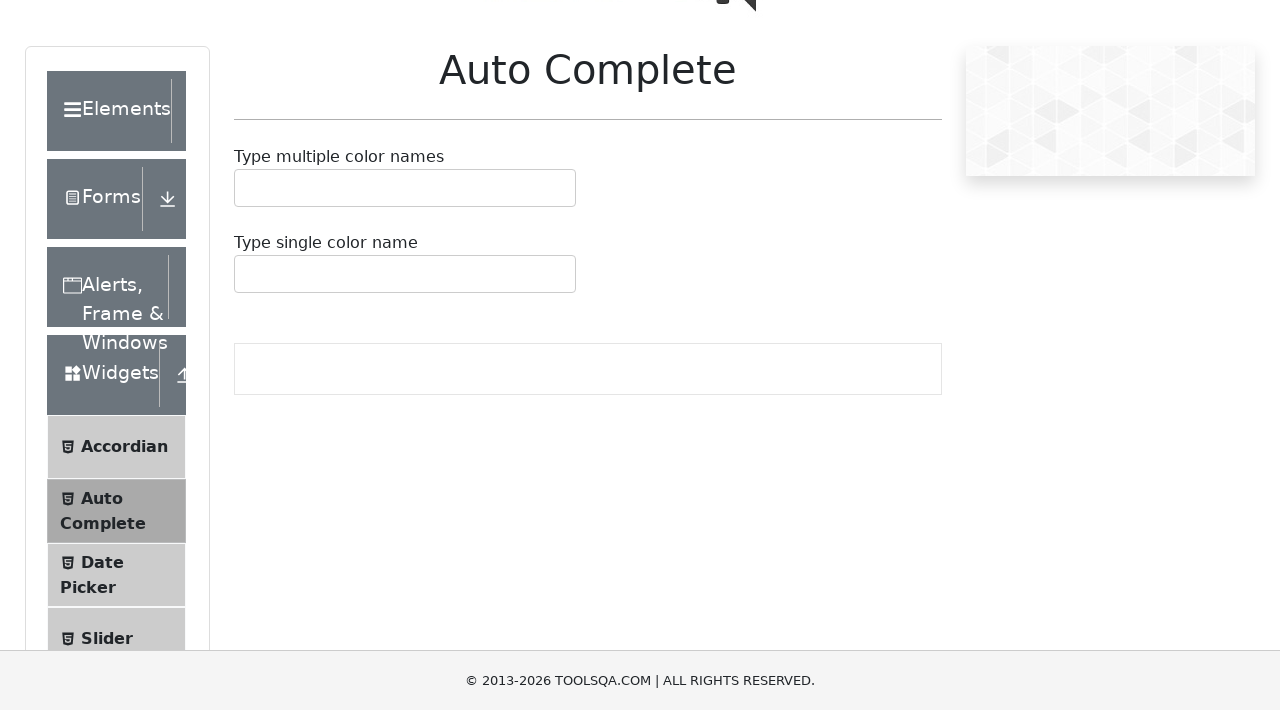

Waited 1 second after second ARROW_UP press
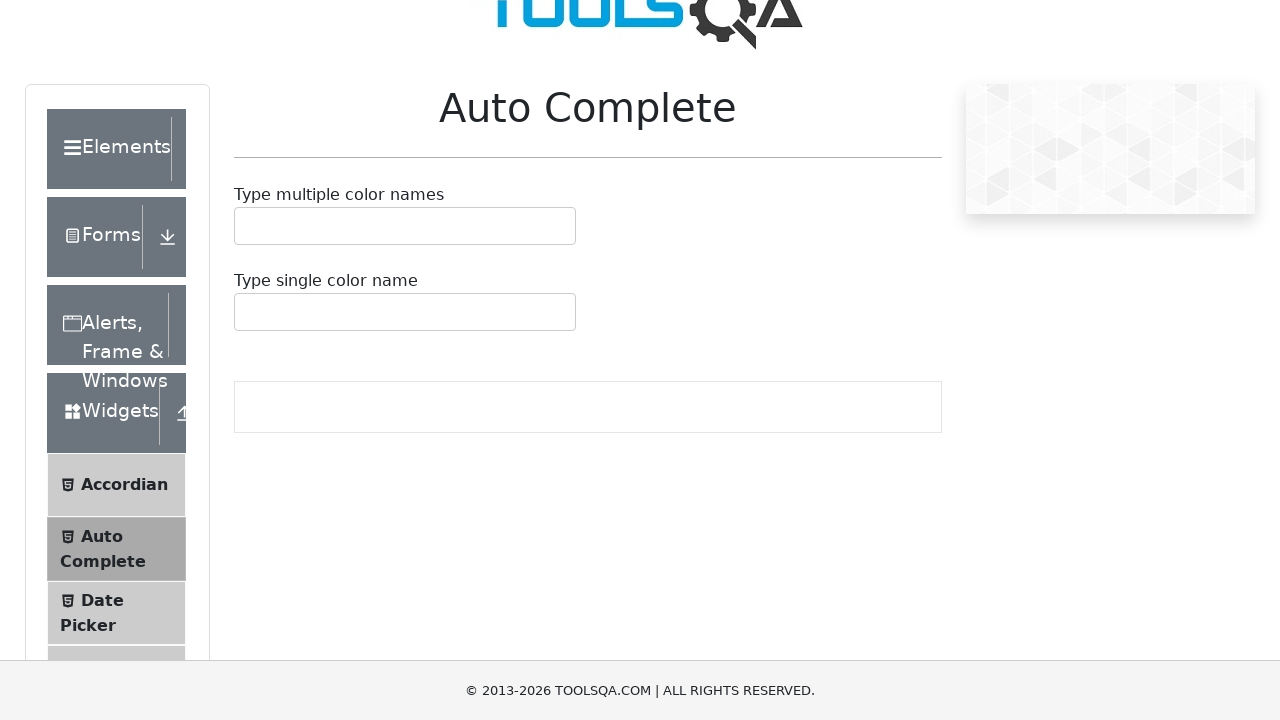

Pressed ARROW_UP key to scroll up (3rd press)
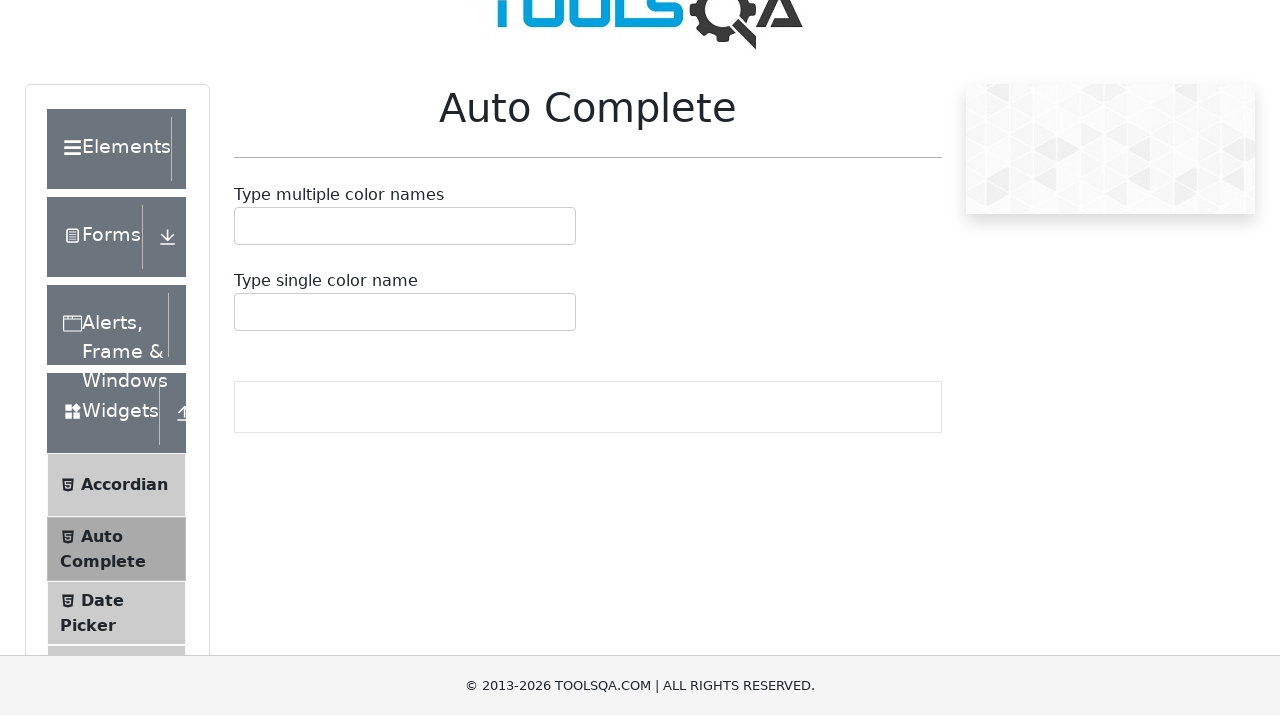

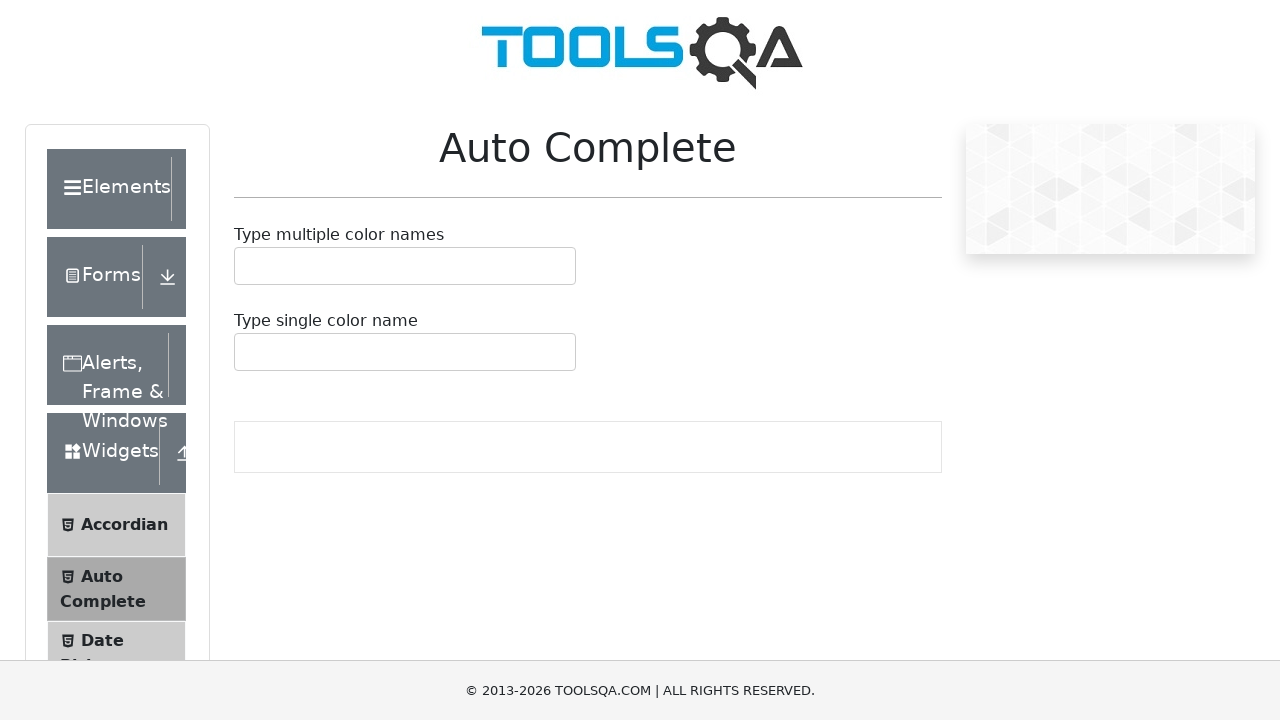